Tests browser back button navigation between filter views

Starting URL: https://demo.playwright.dev/todomvc

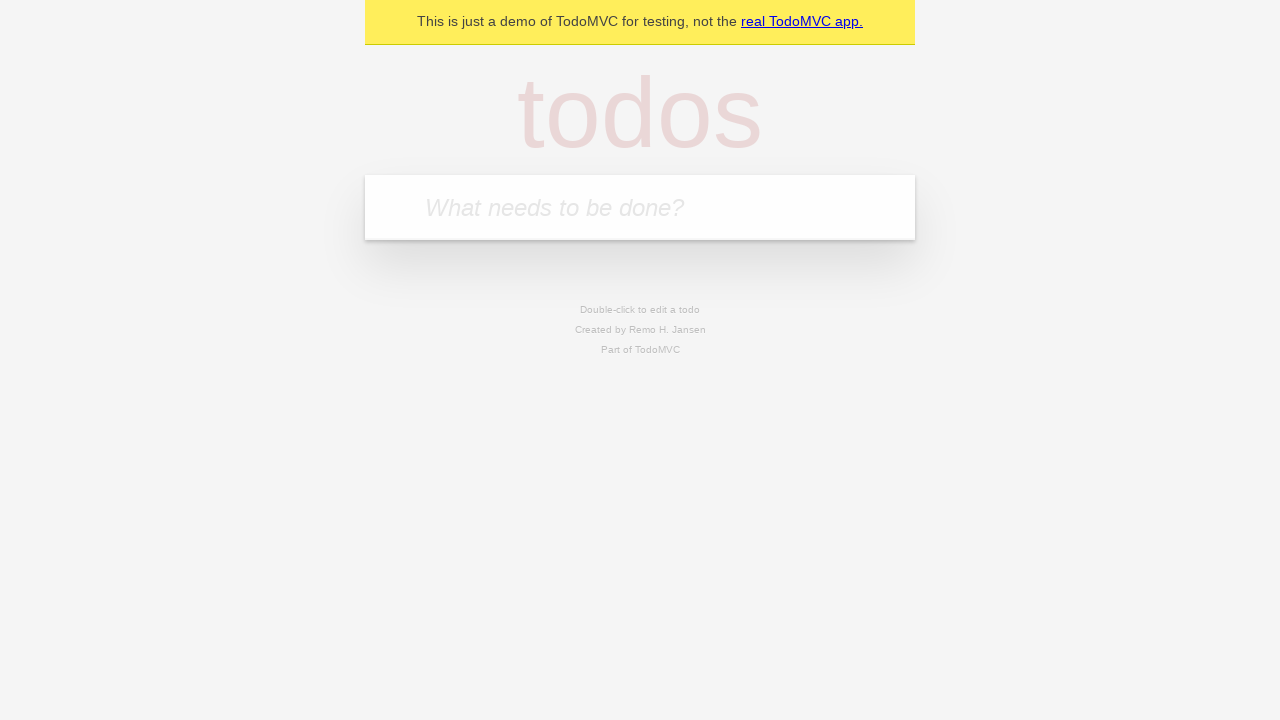

Filled todo input with 'buy some cheese' on internal:attr=[placeholder="What needs to be done?"i]
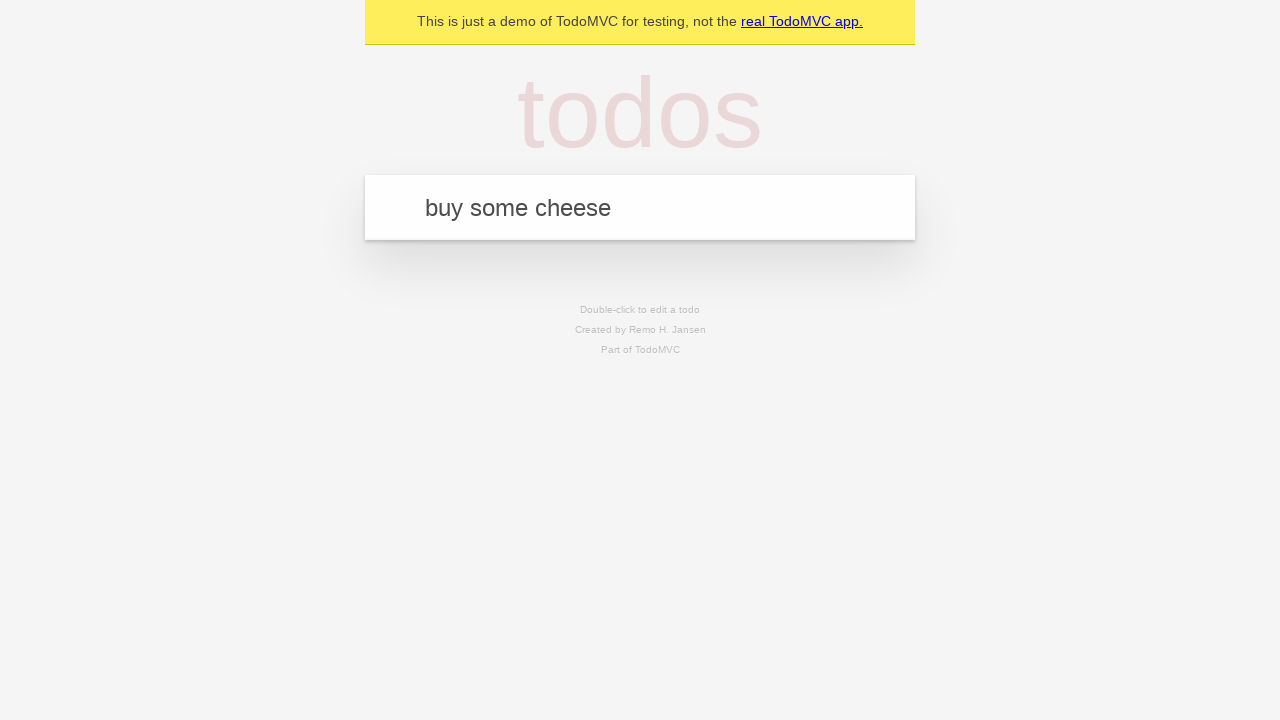

Pressed Enter to add first todo on internal:attr=[placeholder="What needs to be done?"i]
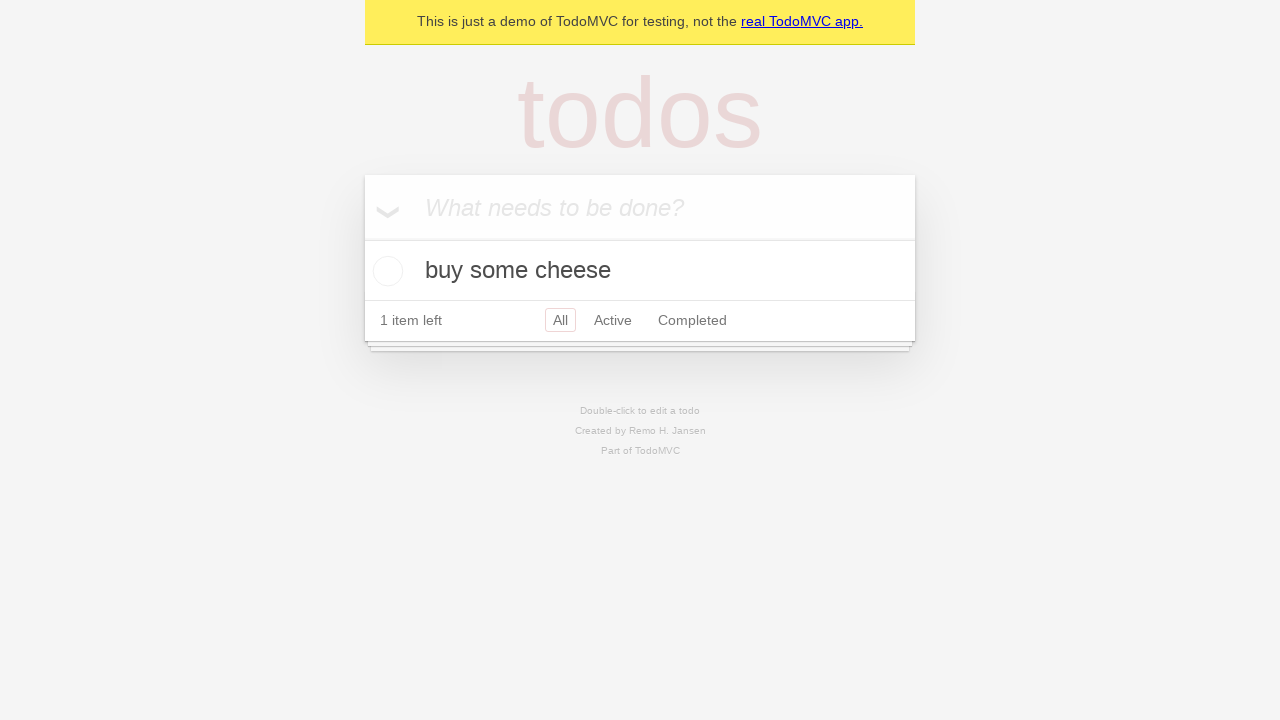

Filled todo input with 'feed the cat' on internal:attr=[placeholder="What needs to be done?"i]
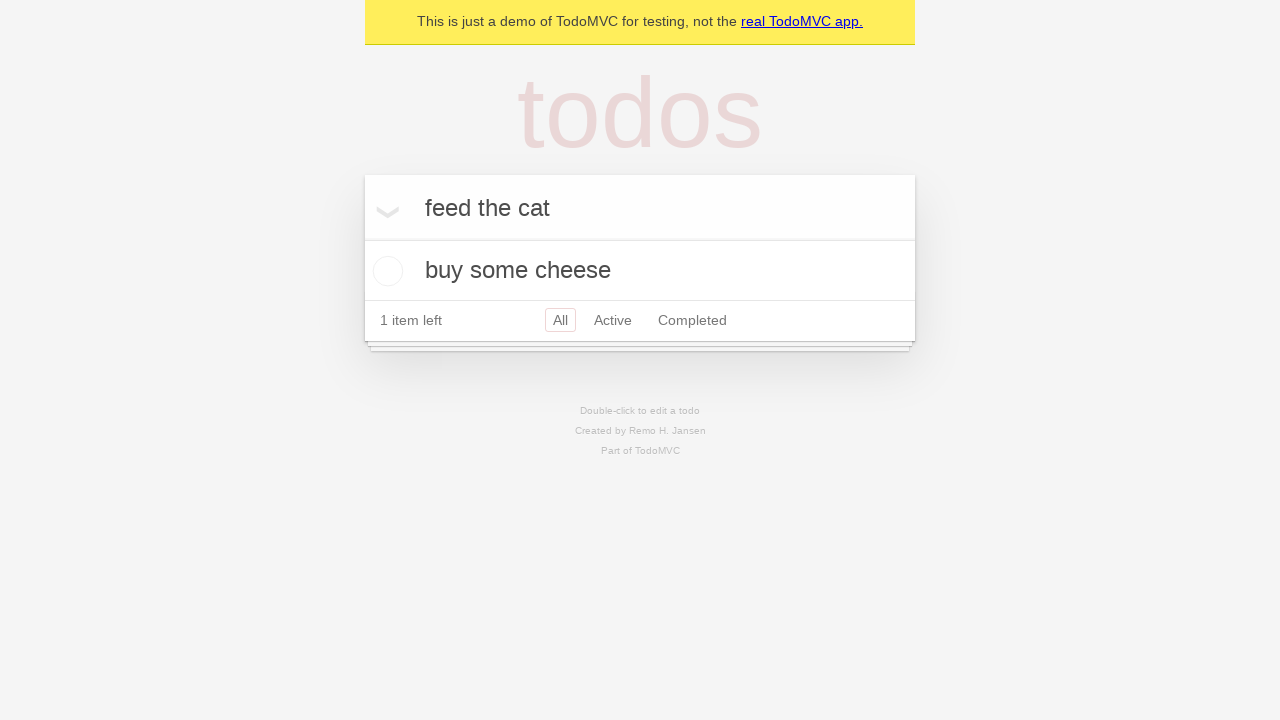

Pressed Enter to add second todo on internal:attr=[placeholder="What needs to be done?"i]
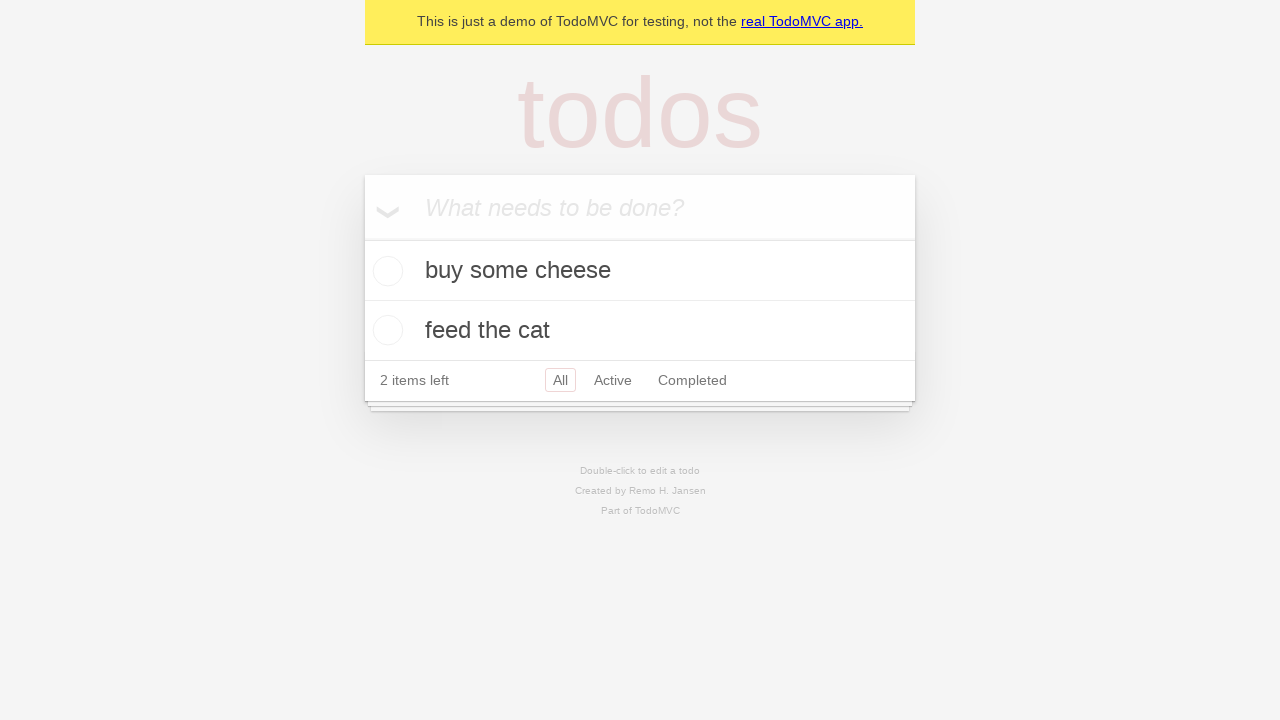

Filled todo input with 'book a doctors appointment' on internal:attr=[placeholder="What needs to be done?"i]
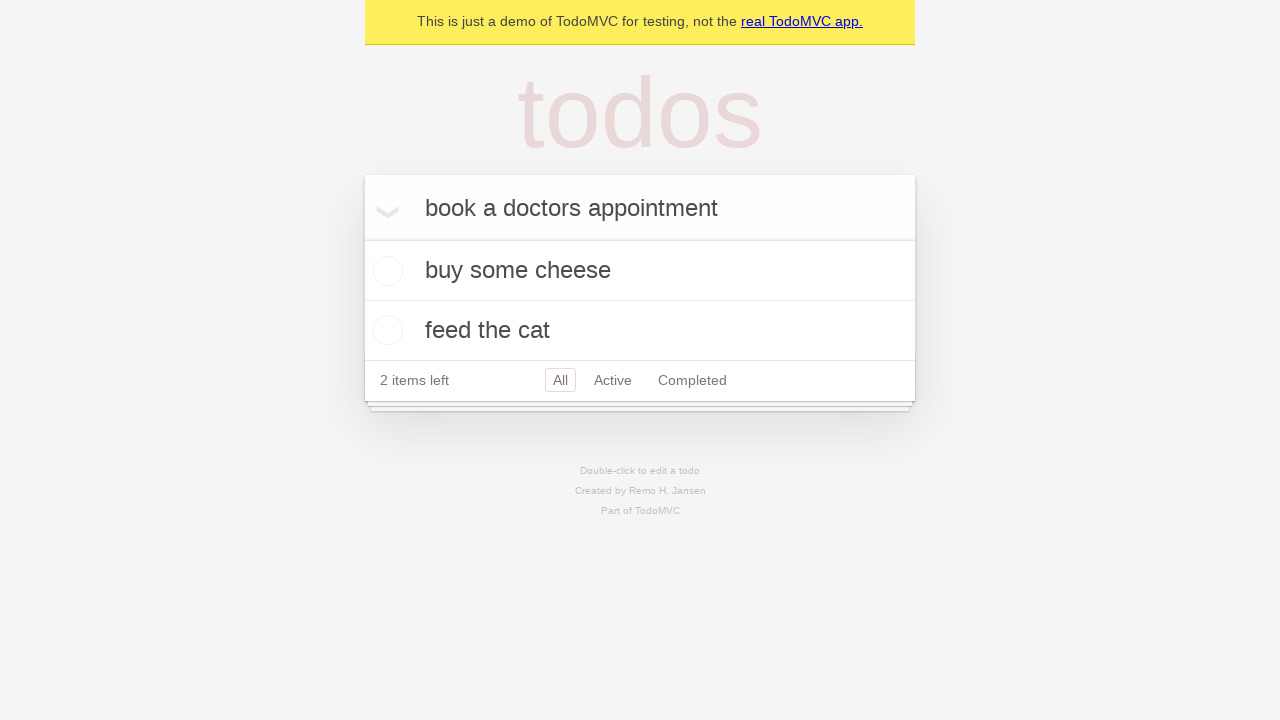

Pressed Enter to add third todo on internal:attr=[placeholder="What needs to be done?"i]
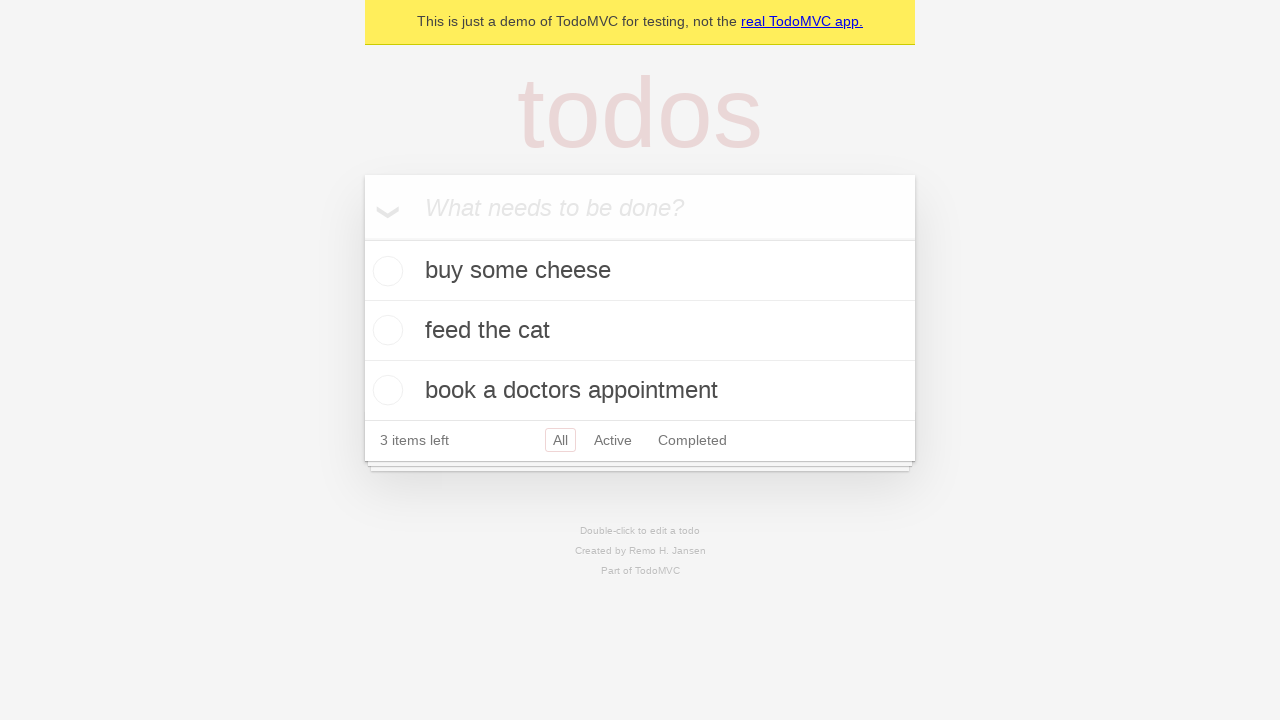

Checked the second todo item at (385, 330) on [data-testid='todo-item'] >> nth=1 >> internal:role=checkbox
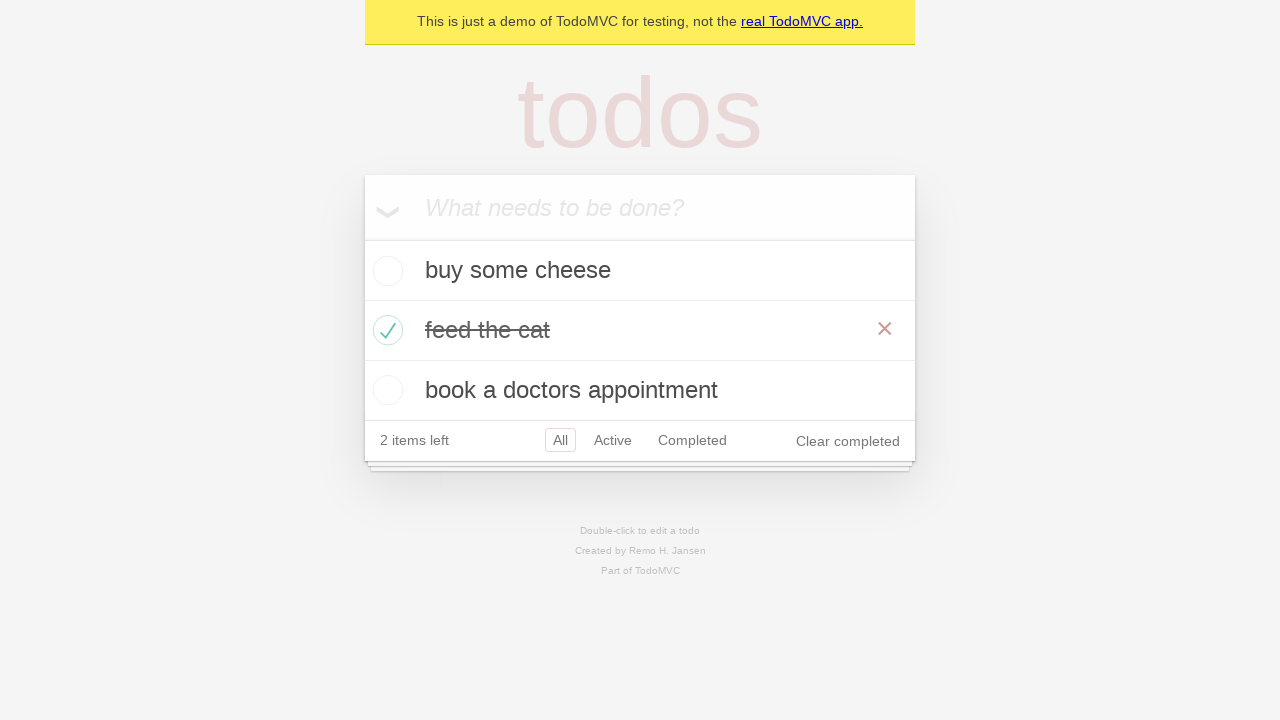

Clicked 'All' filter link at (560, 440) on internal:role=link[name="All"i]
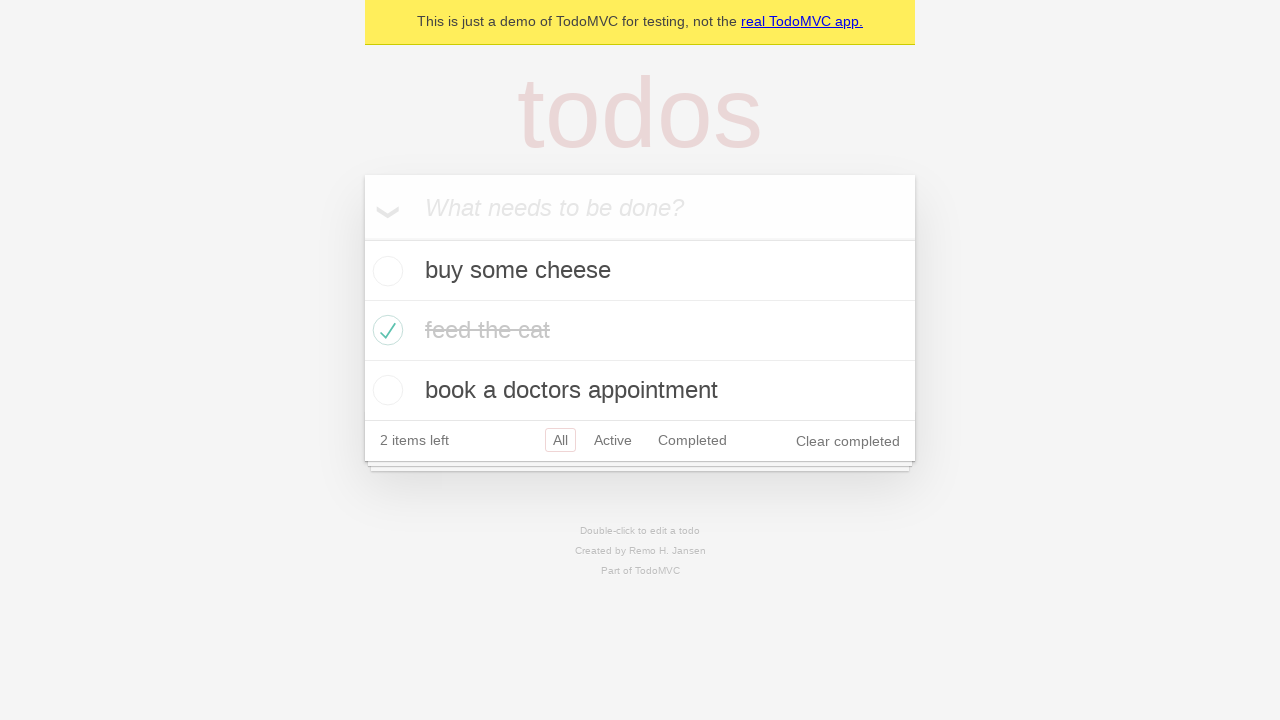

Clicked 'Active' filter link at (613, 440) on internal:role=link[name="Active"i]
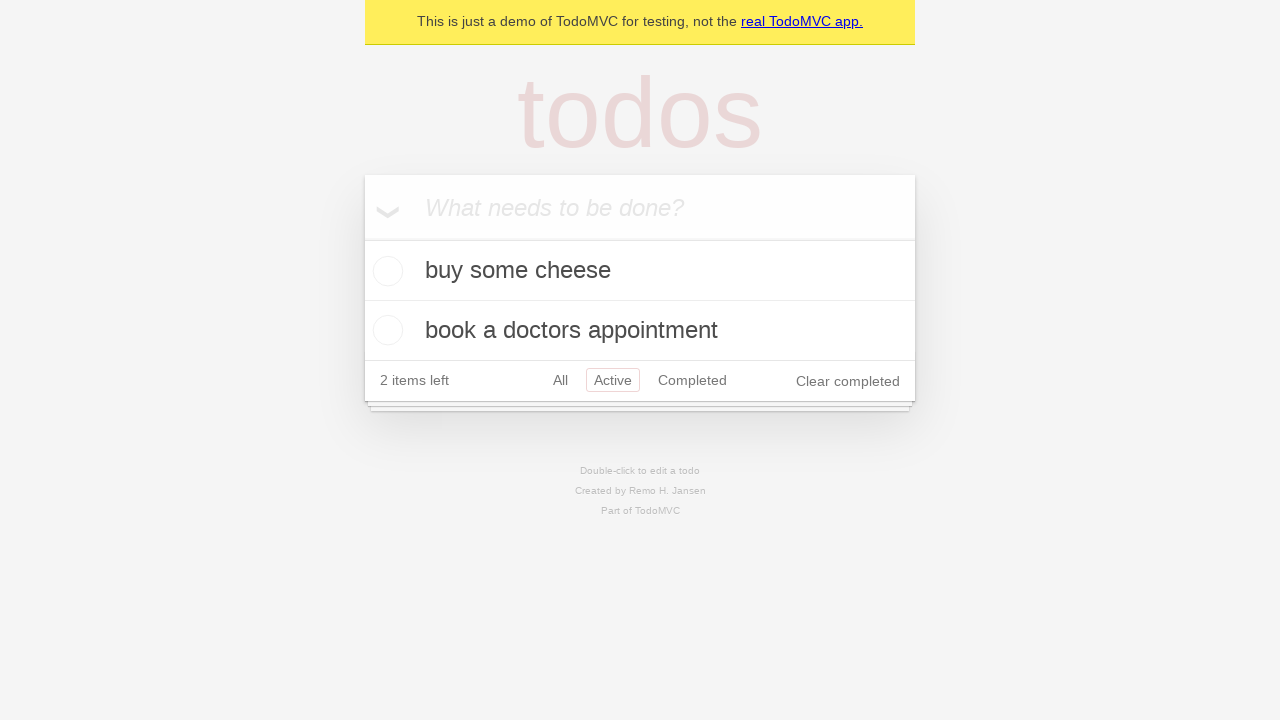

Clicked 'Completed' filter link at (692, 380) on internal:role=link[name="Completed"i]
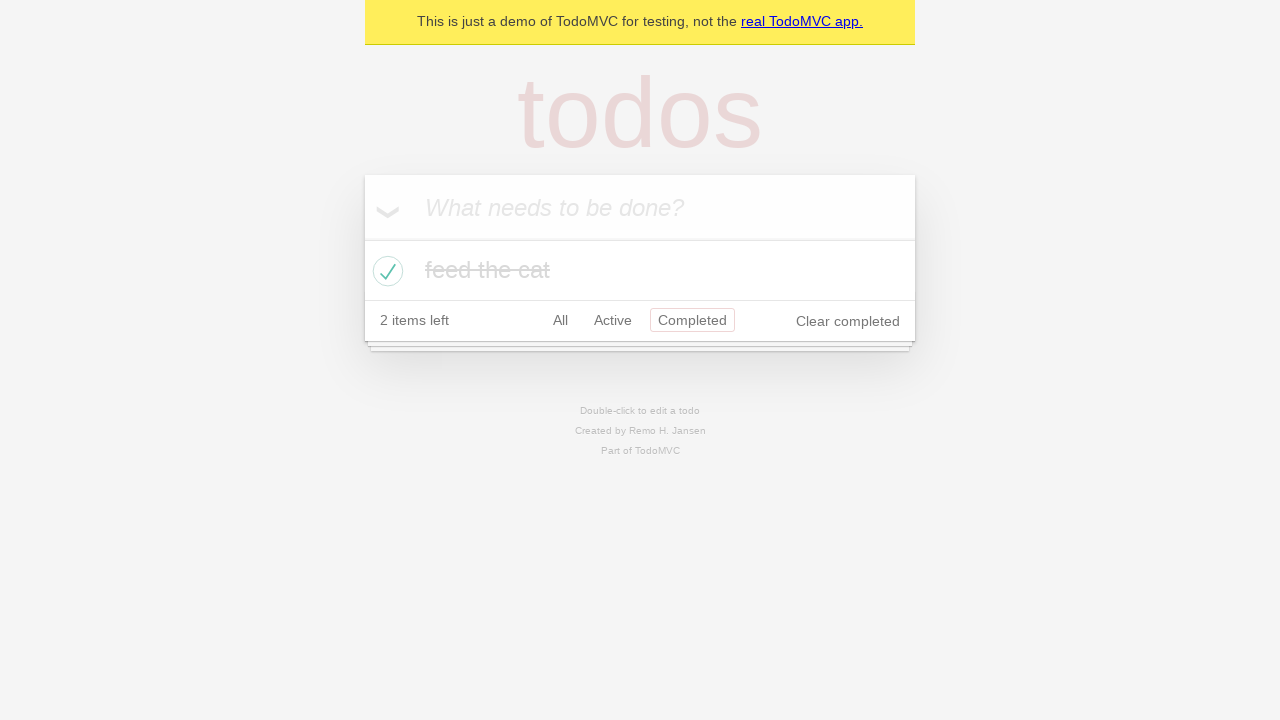

Navigated back to Active filter view
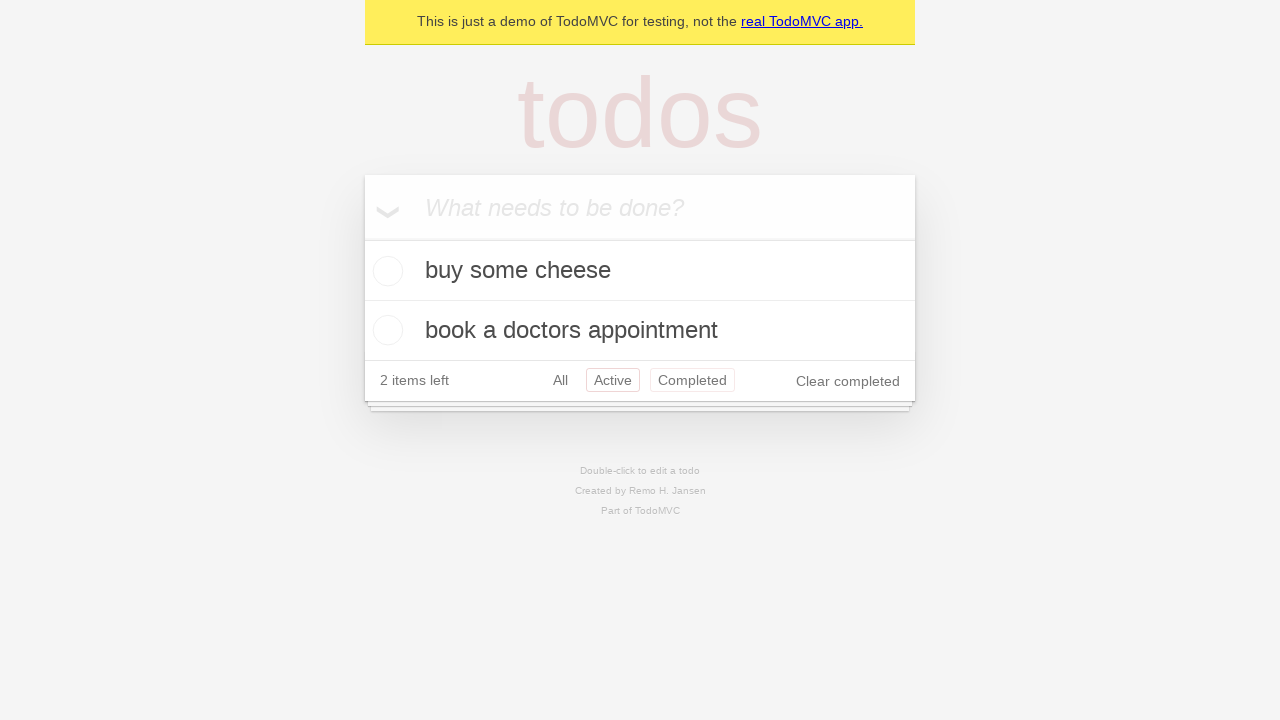

Navigated back to All filter view
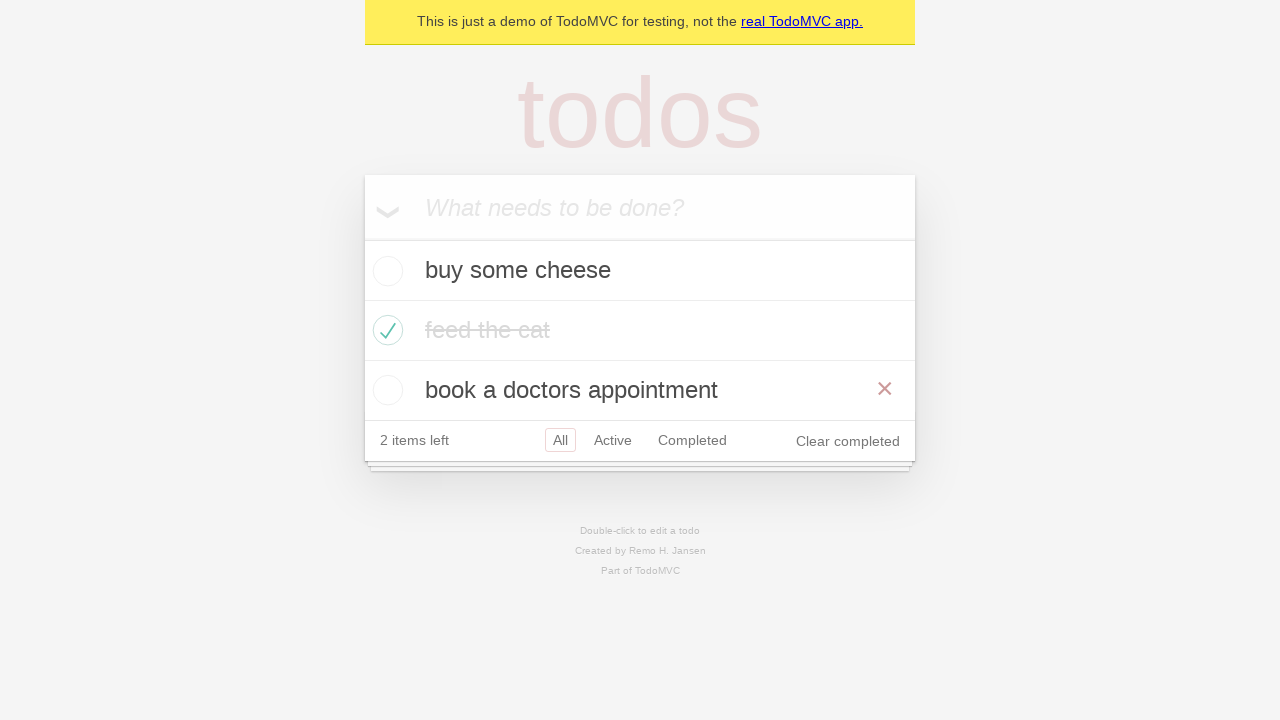

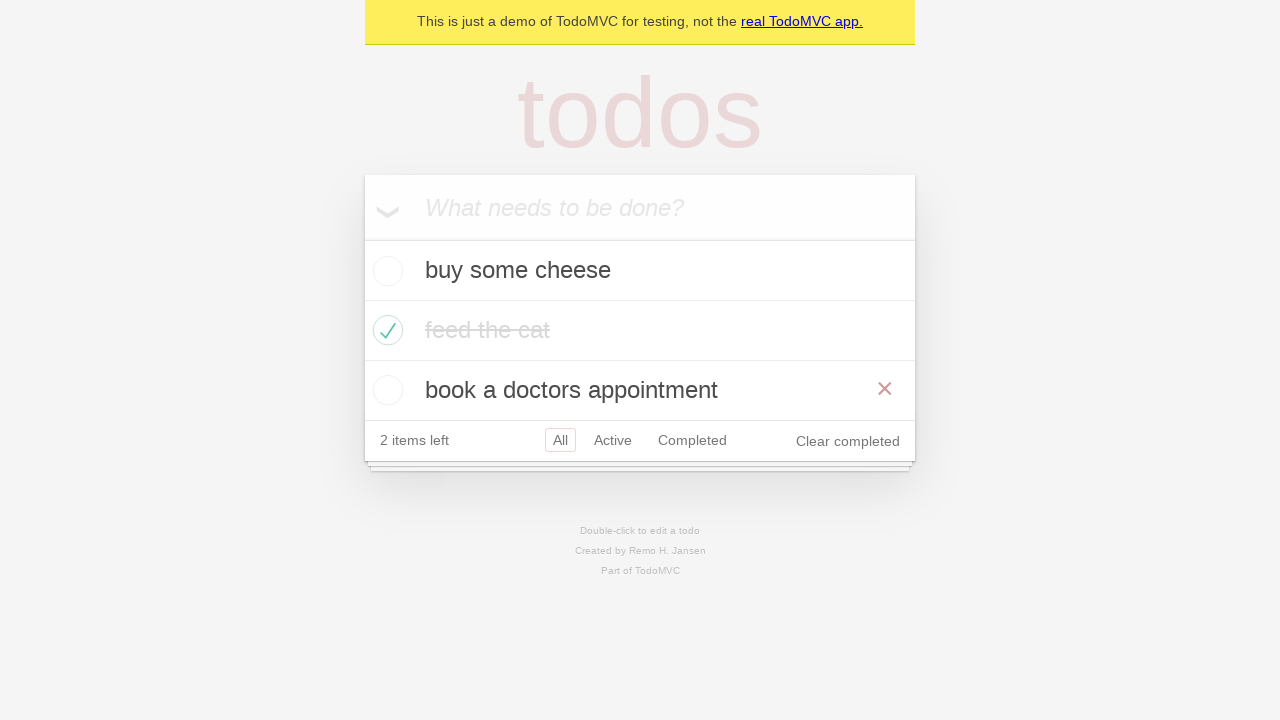